Navigates to GitHub homepage, then navigates to a user profile page, and navigates back to the homepage

Starting URL: https://github.com/

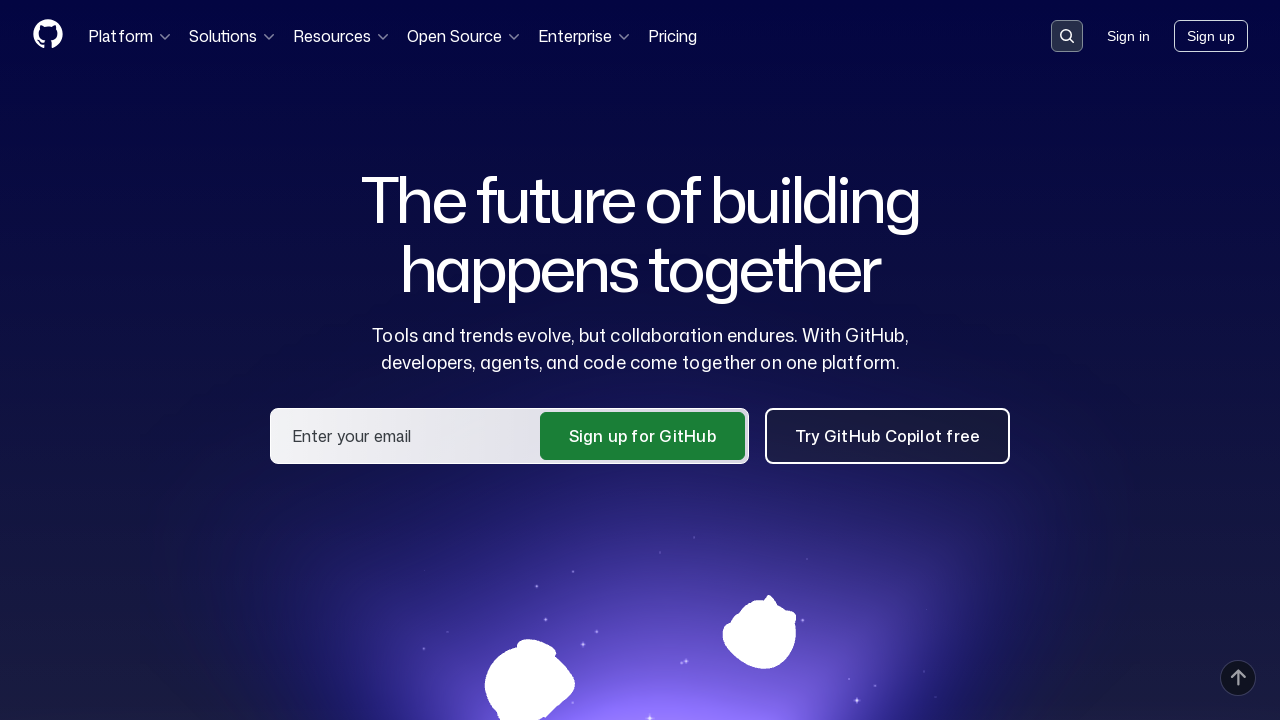

GitHub homepage loaded
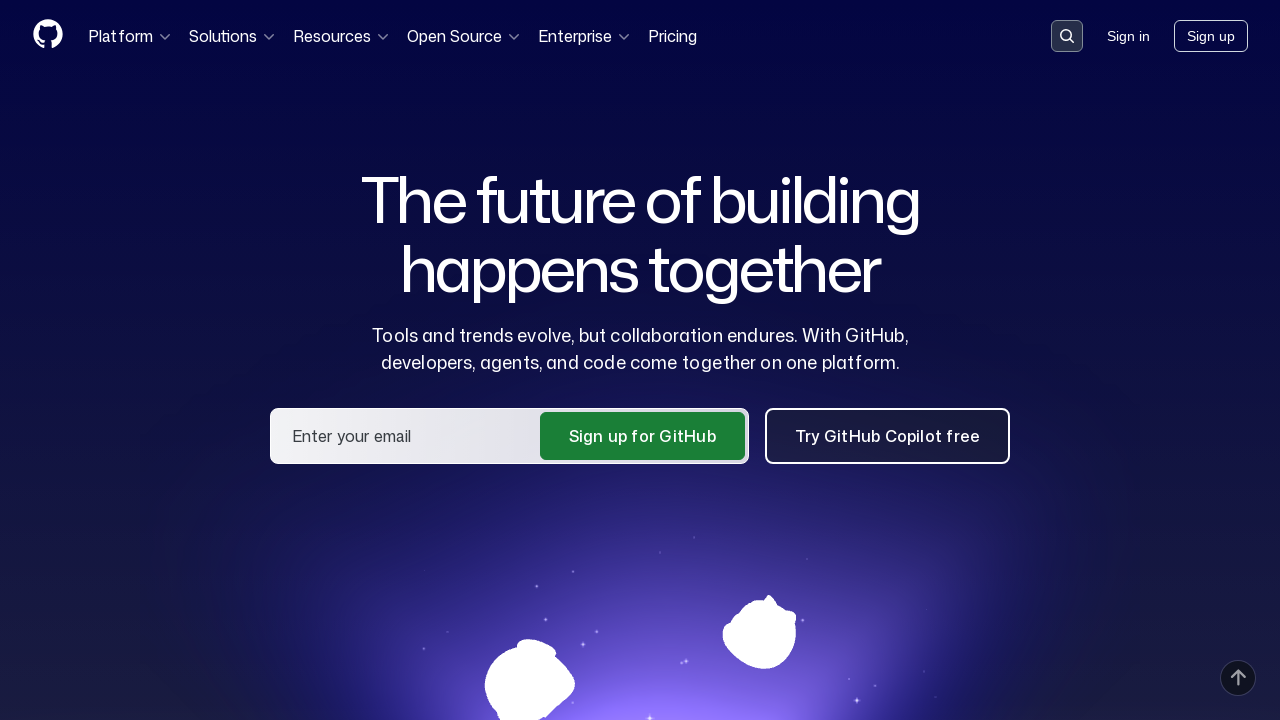

Navigated to user profile page (https://github.com/Melikeda)
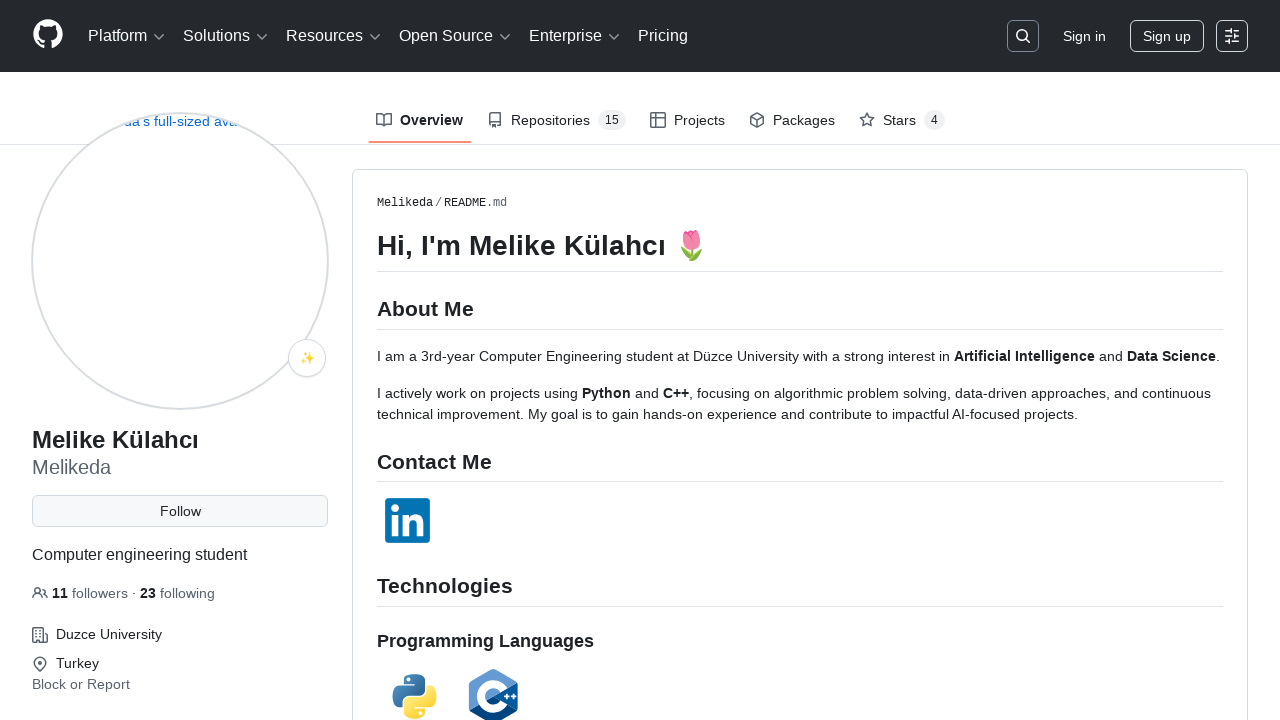

User profile page loaded
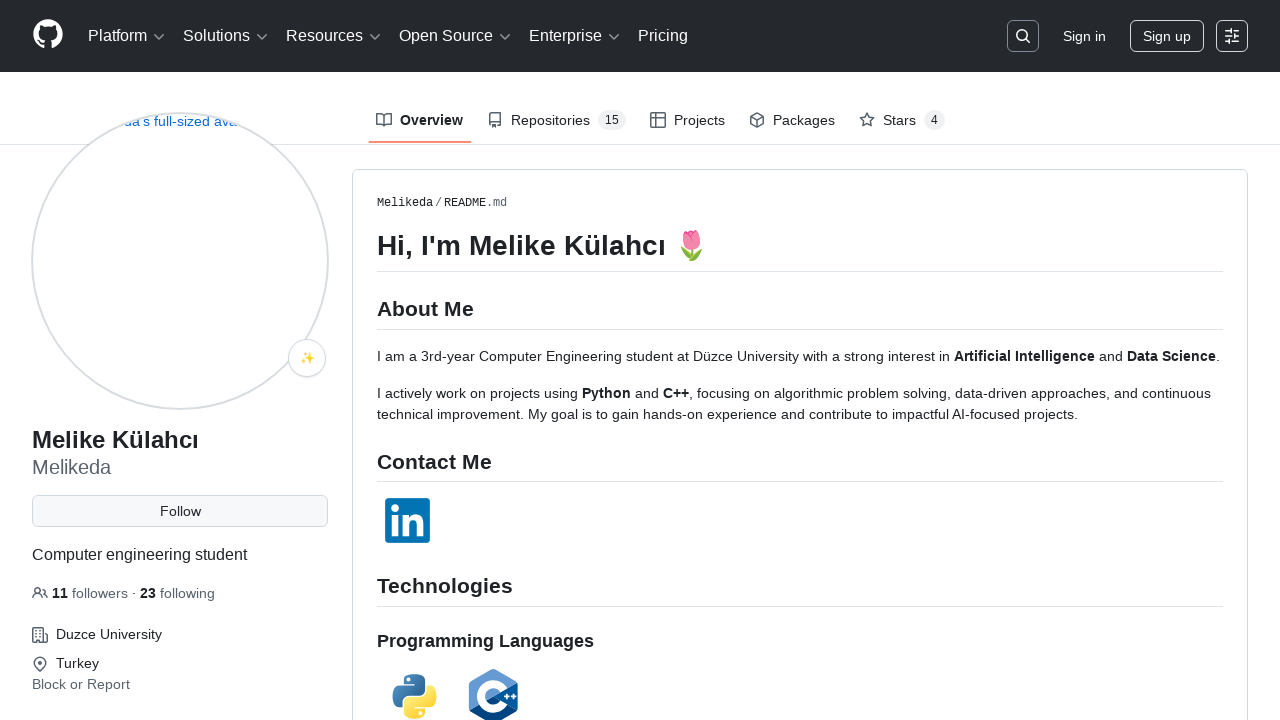

Navigated back to GitHub homepage
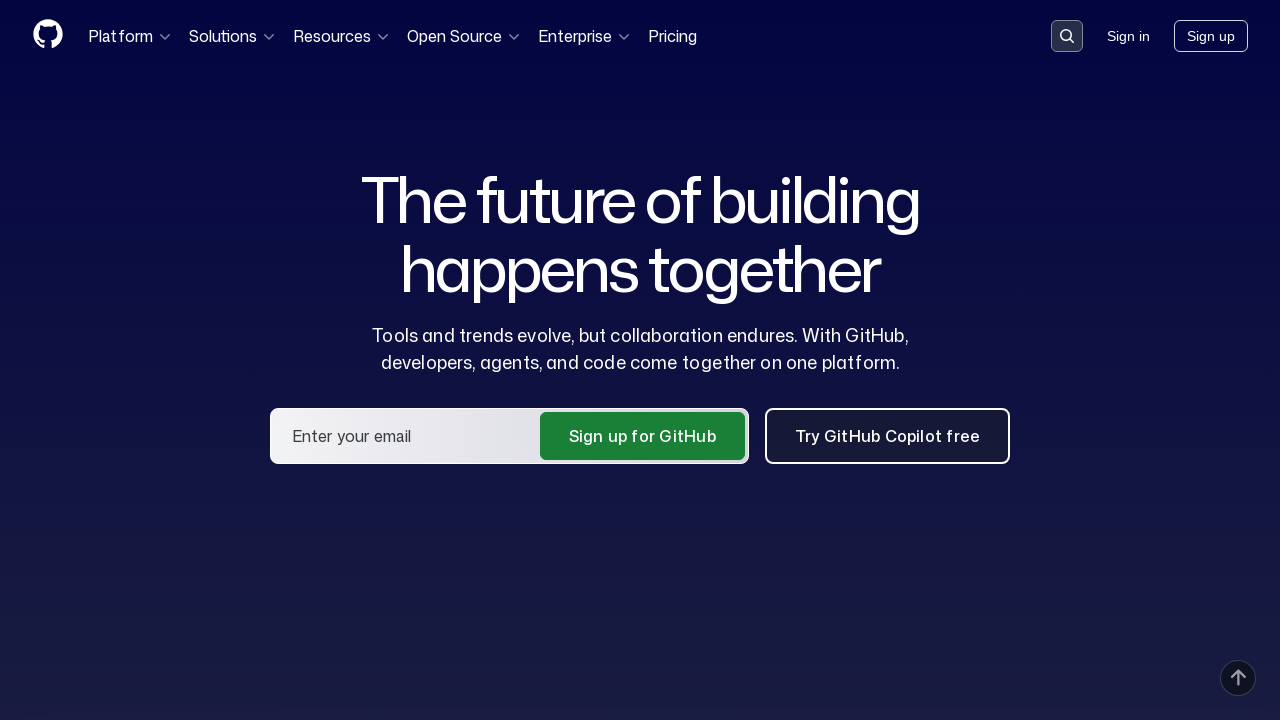

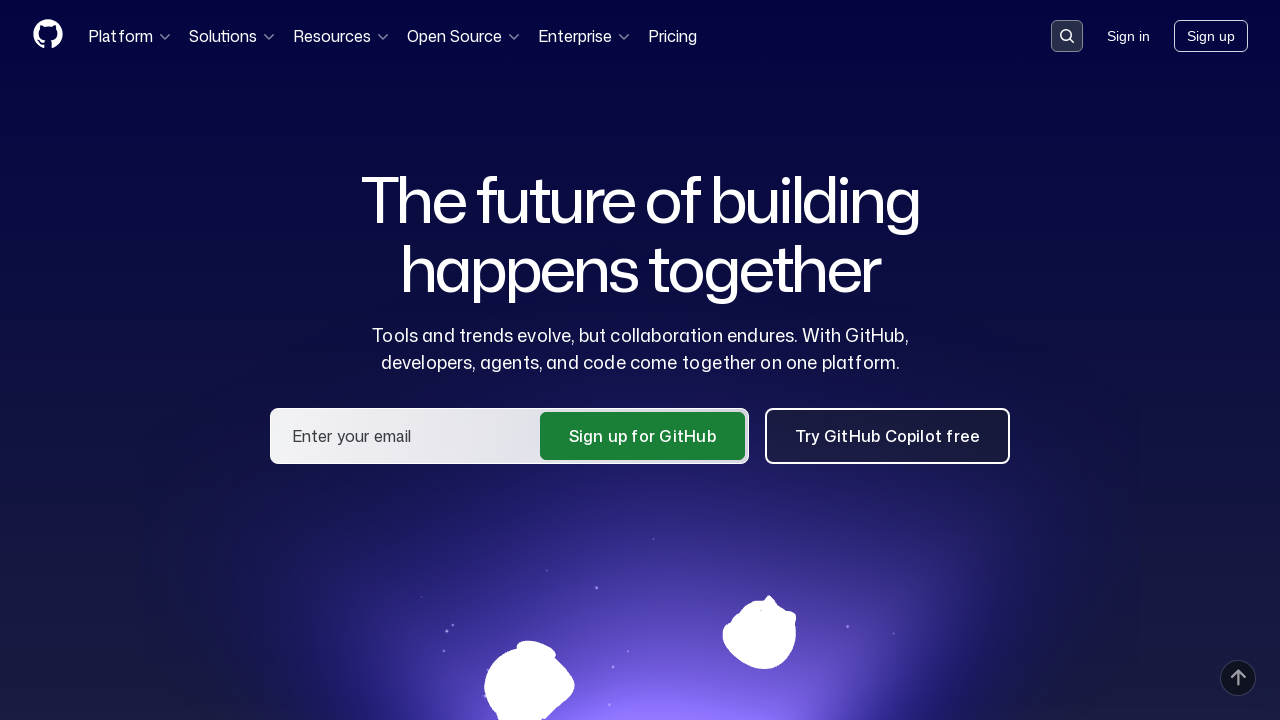